Tests navigation to Elements and Text Box sections, fills out the complete form and verifies output

Starting URL: https://demoqa.com/

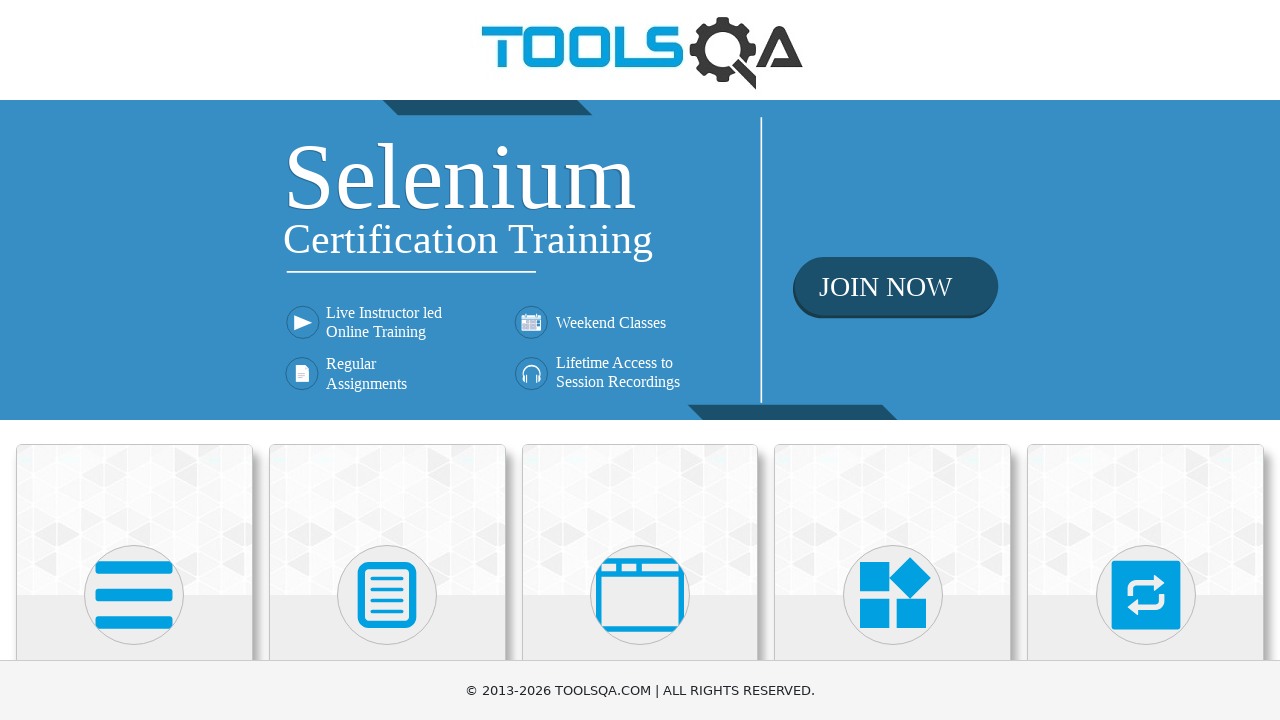

Scrolled to Elements section header
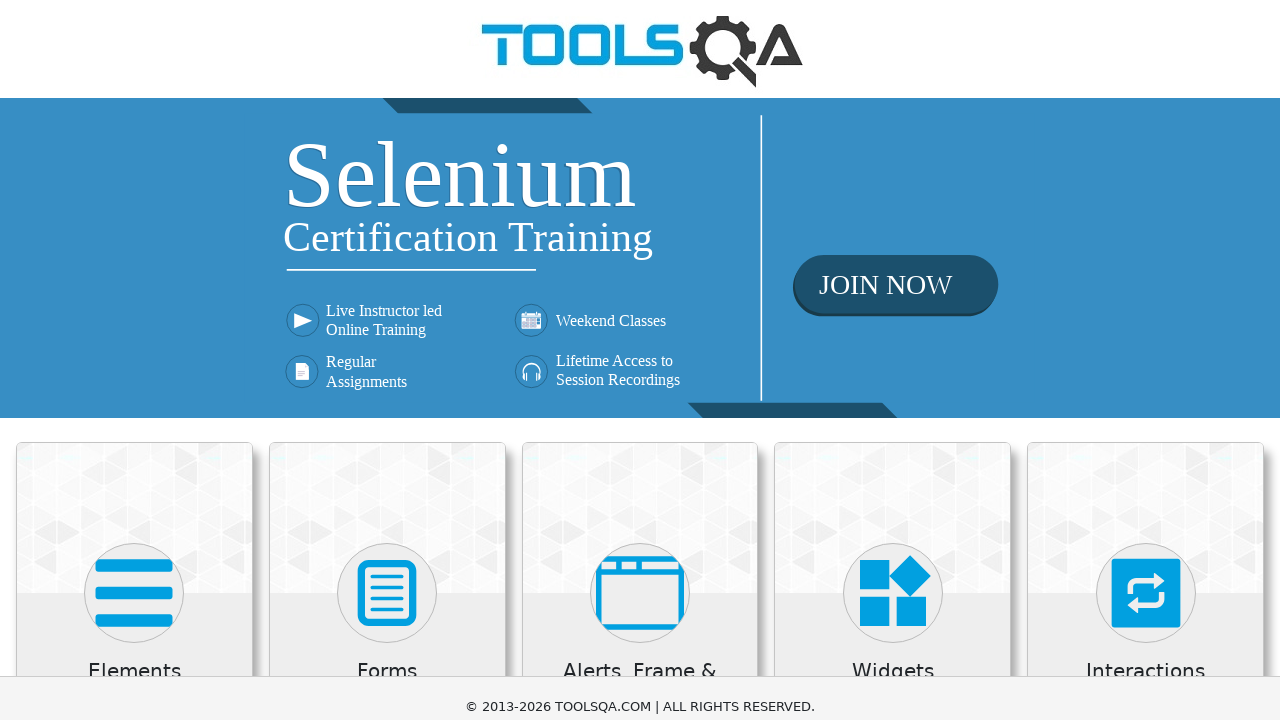

Clicked Elements button at (134, 12) on xpath=//h5[1]
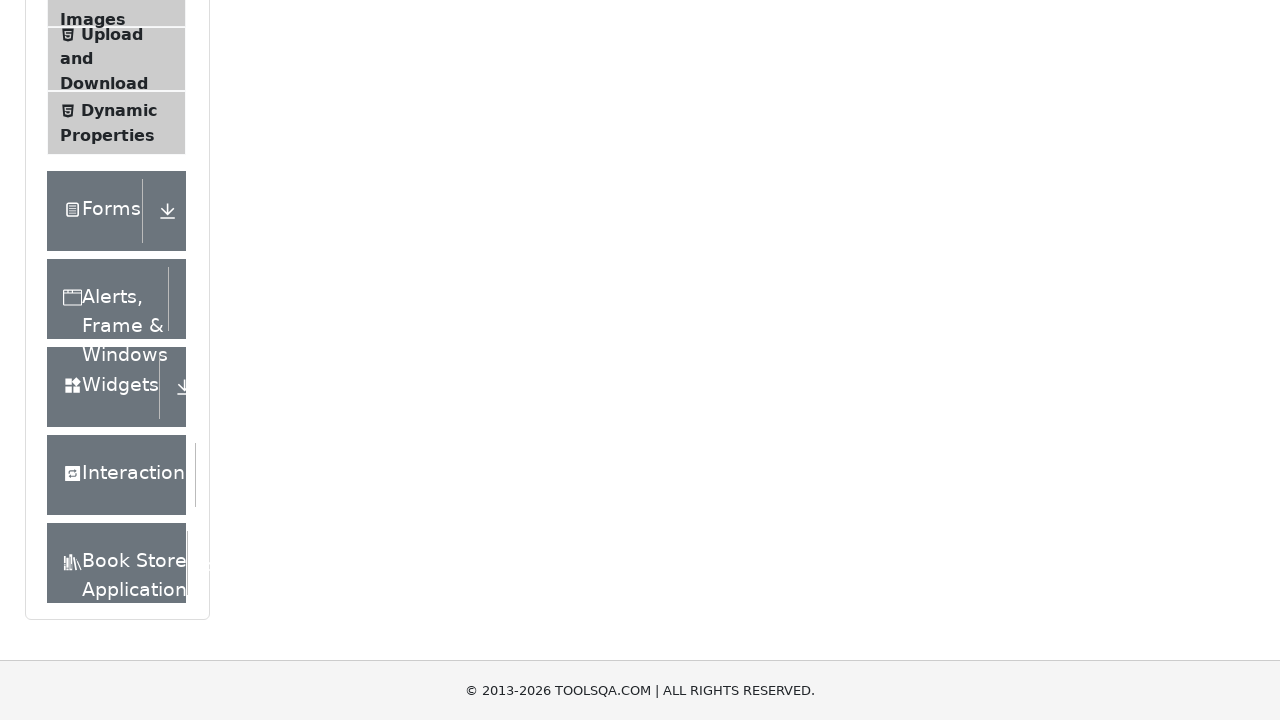

Clicked Text Box tab at (119, 261) on xpath=//span[text()='Text Box']
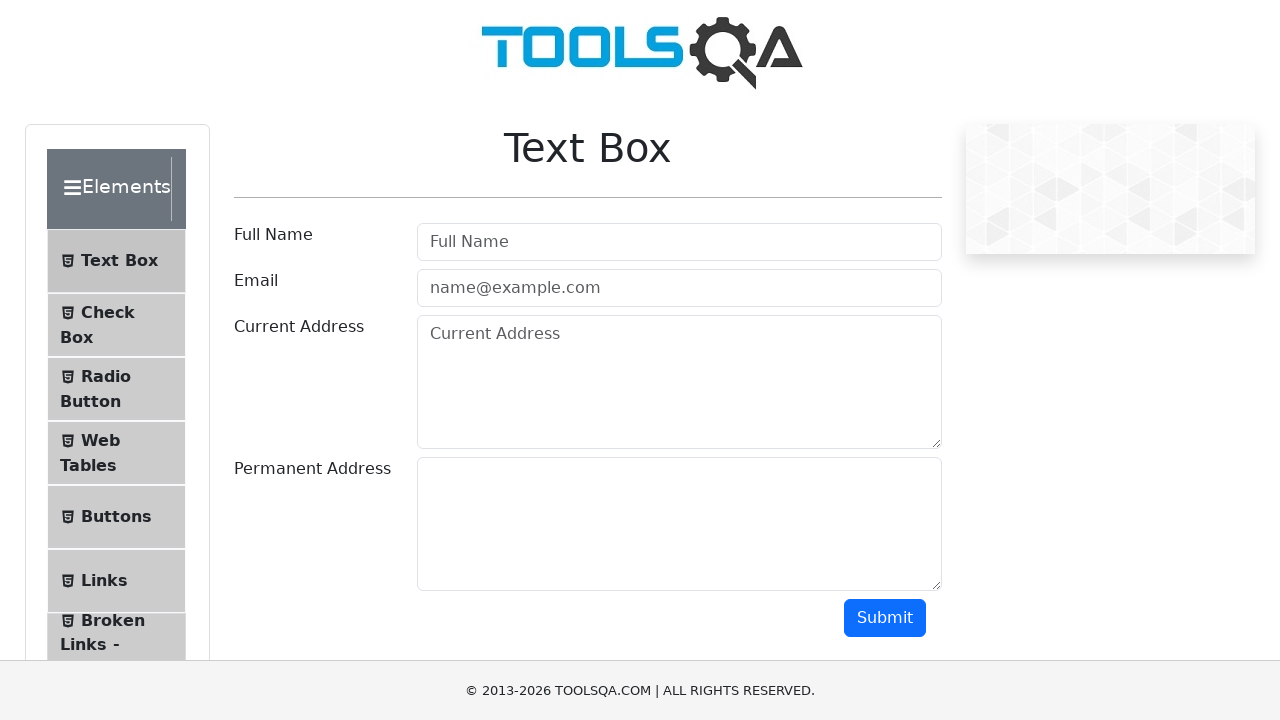

Filled Full Name field with 'Nat' on input[placeholder='Full Name']
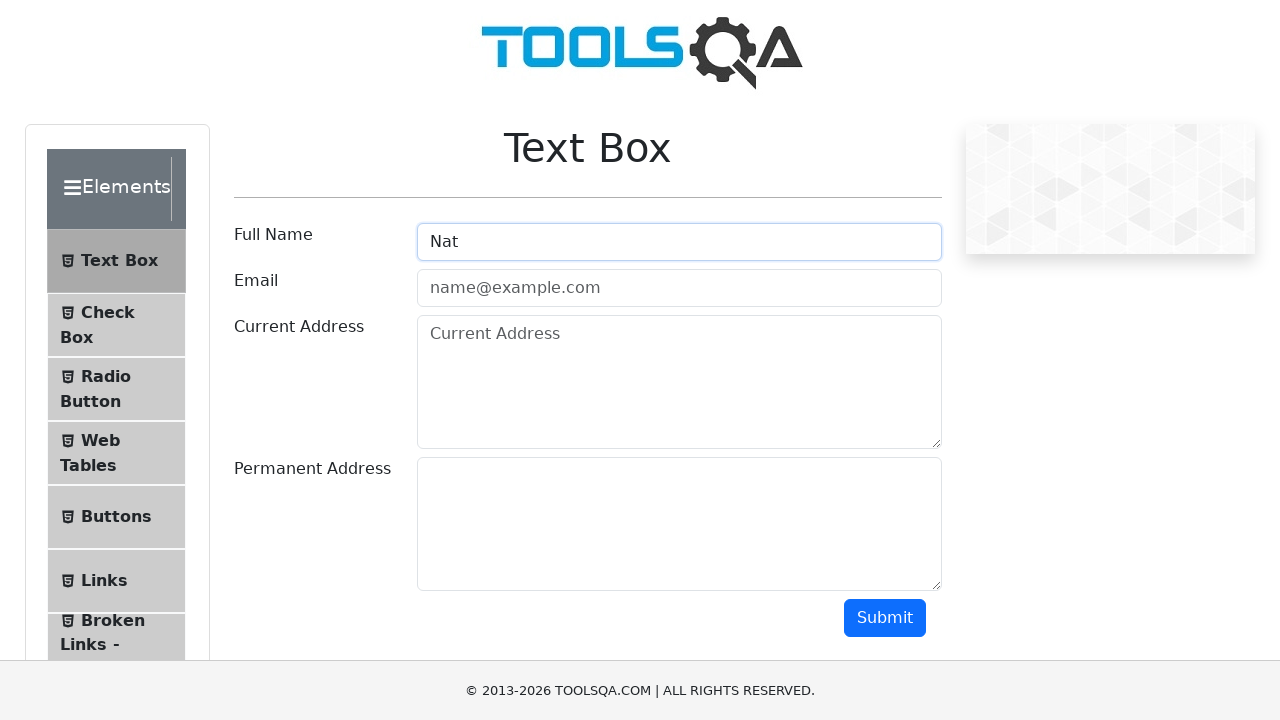

Filled email field with 'new@new.new' on #userEmail
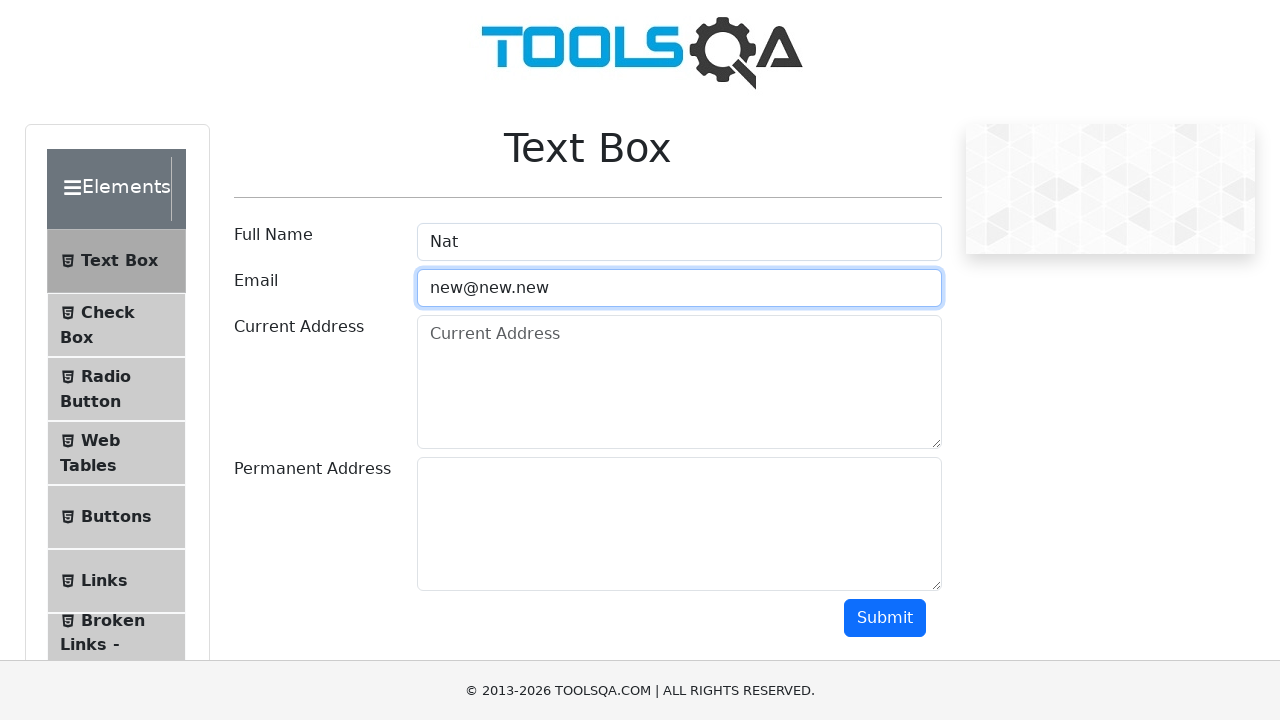

Filled current address field with 'USA' on #currentAddress
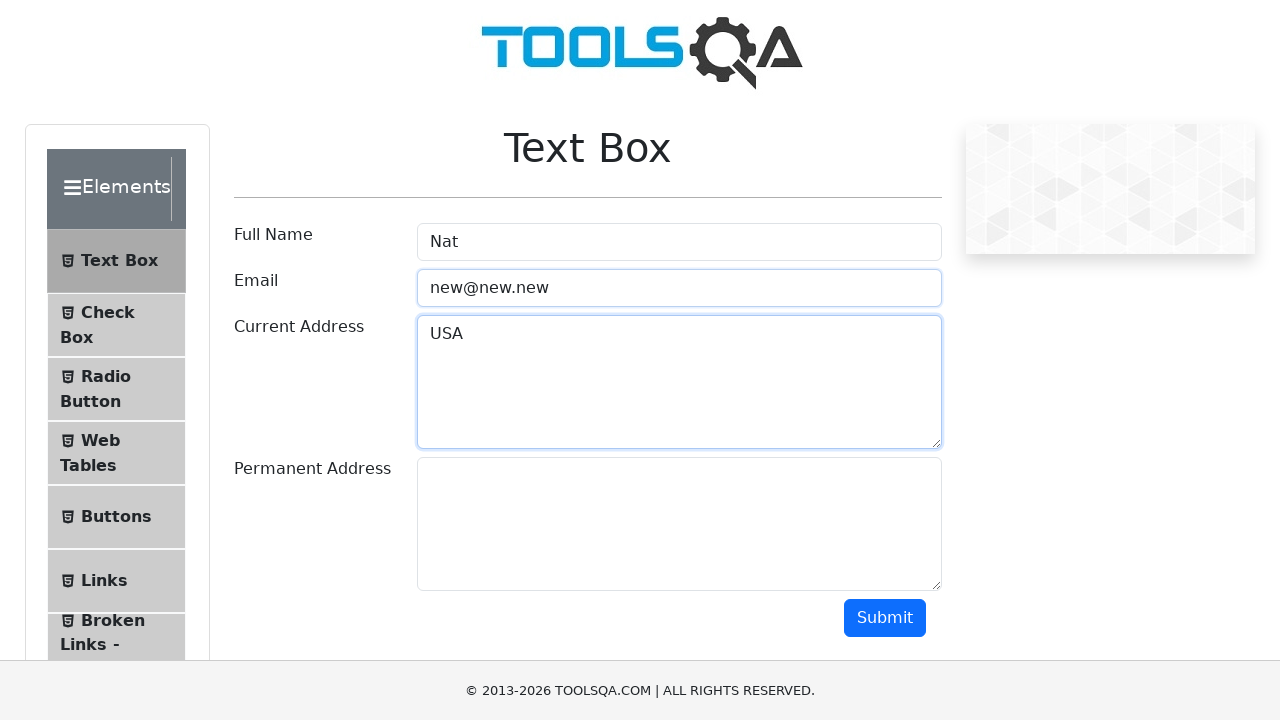

Filled permanent address field with 'NY' on #permanentAddress
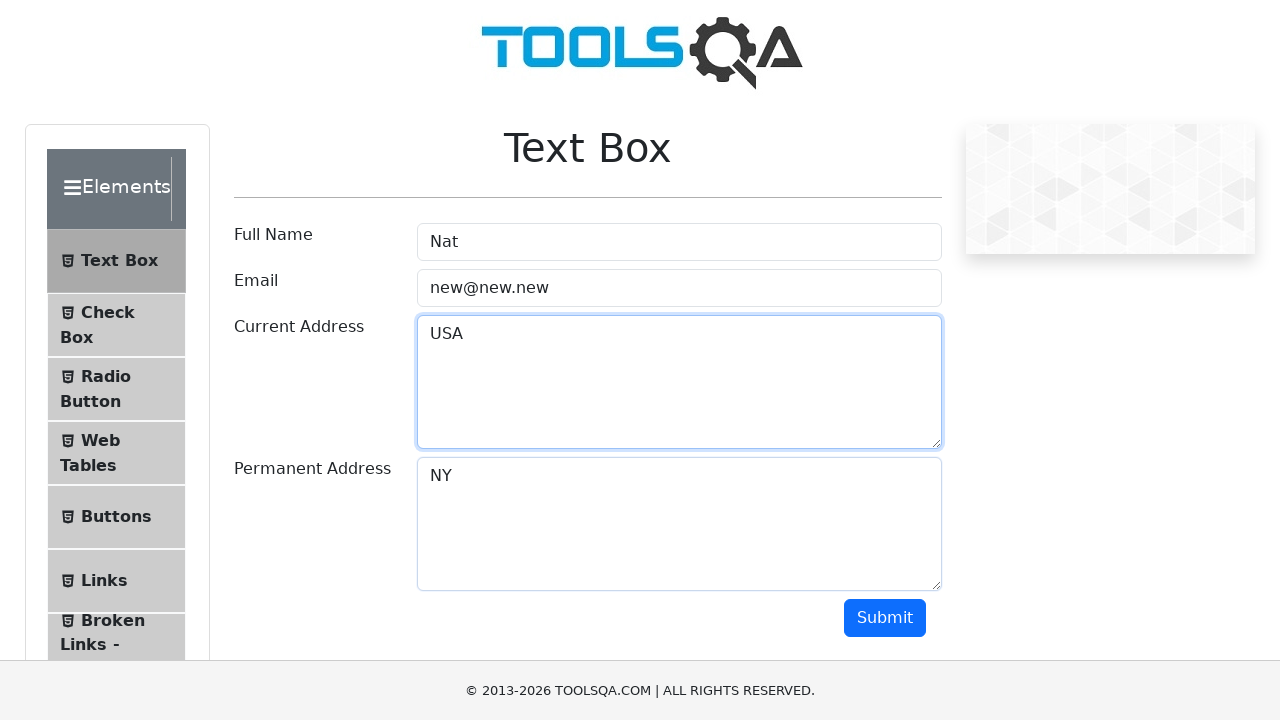

Scrolled to submit button
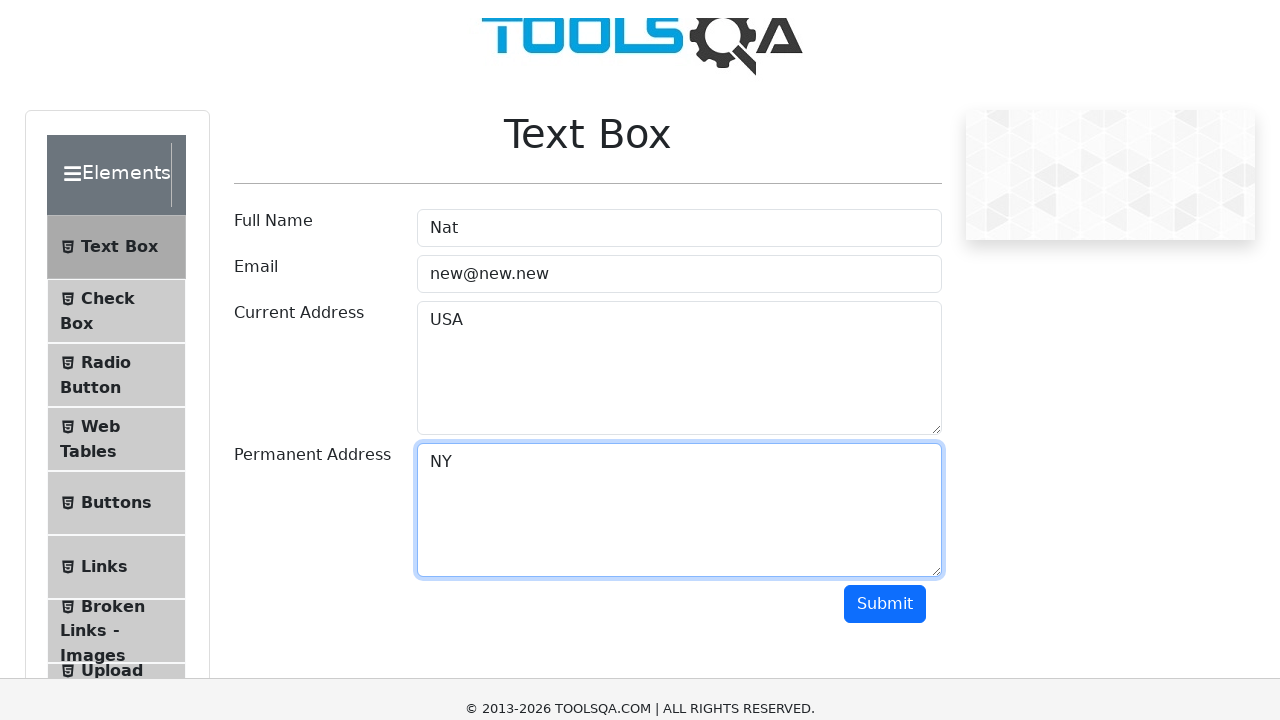

Clicked submit button at (885, 19) on #submit
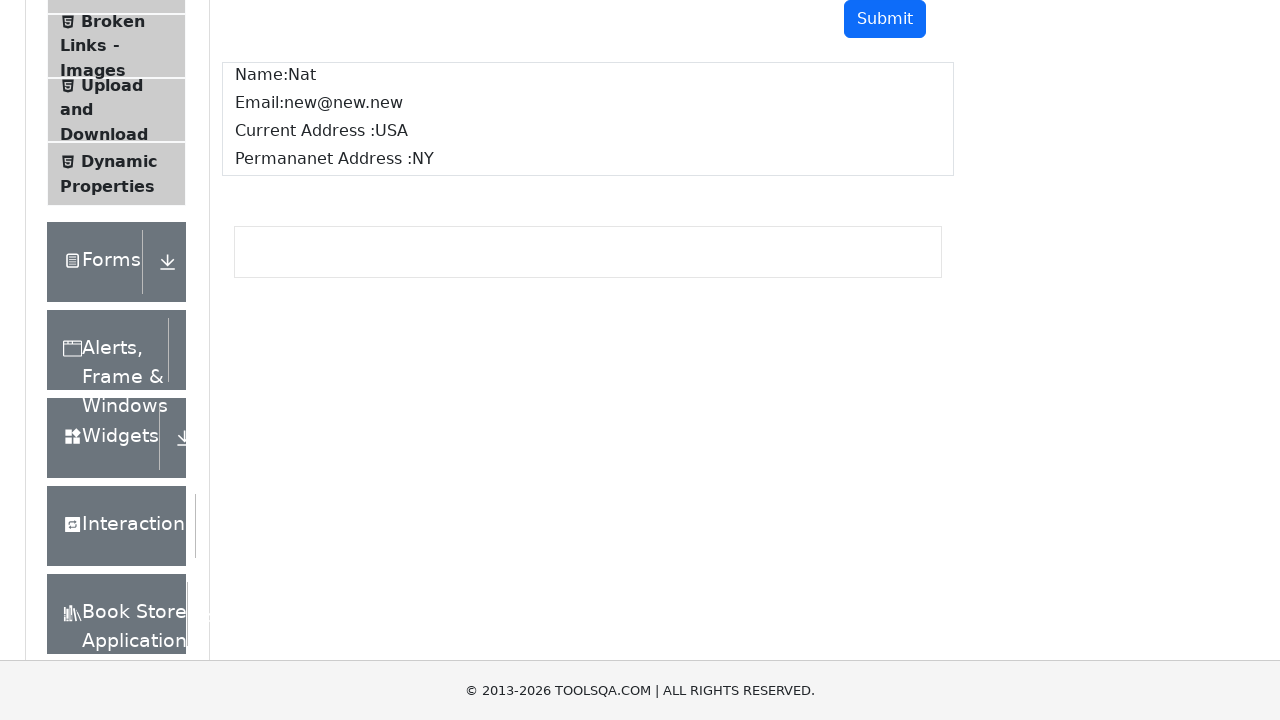

Form output loaded with name field visible
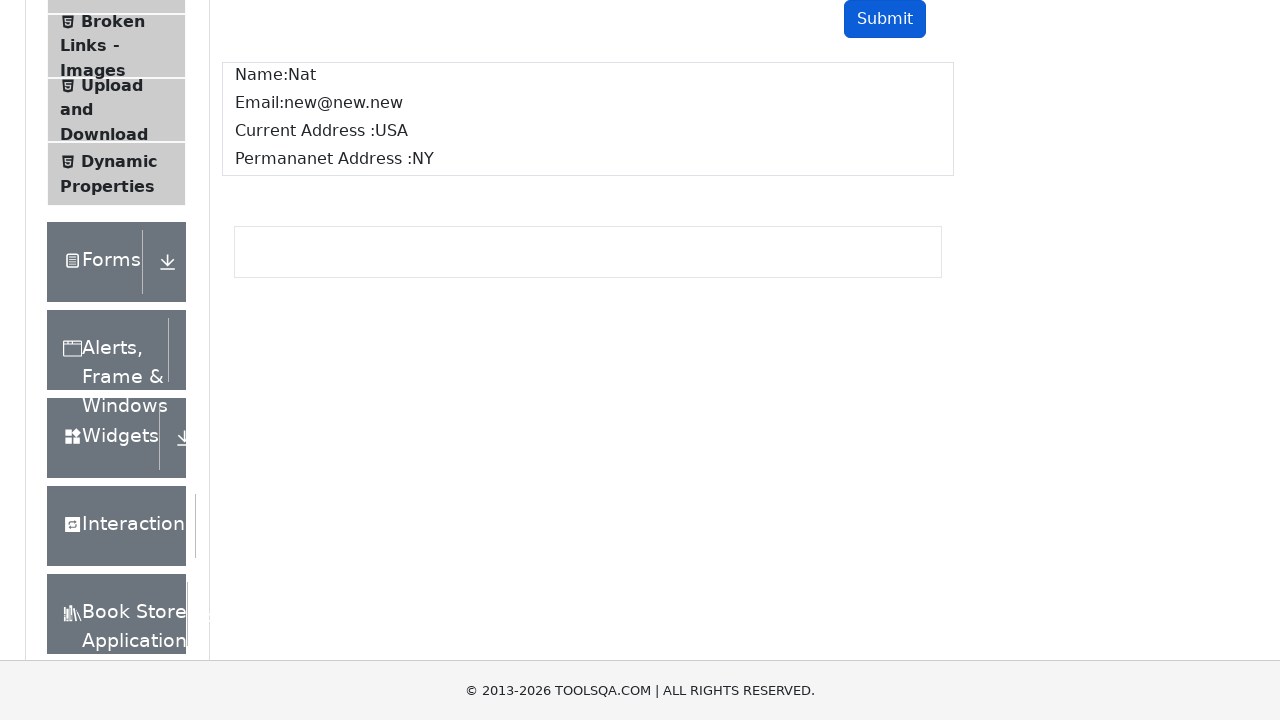

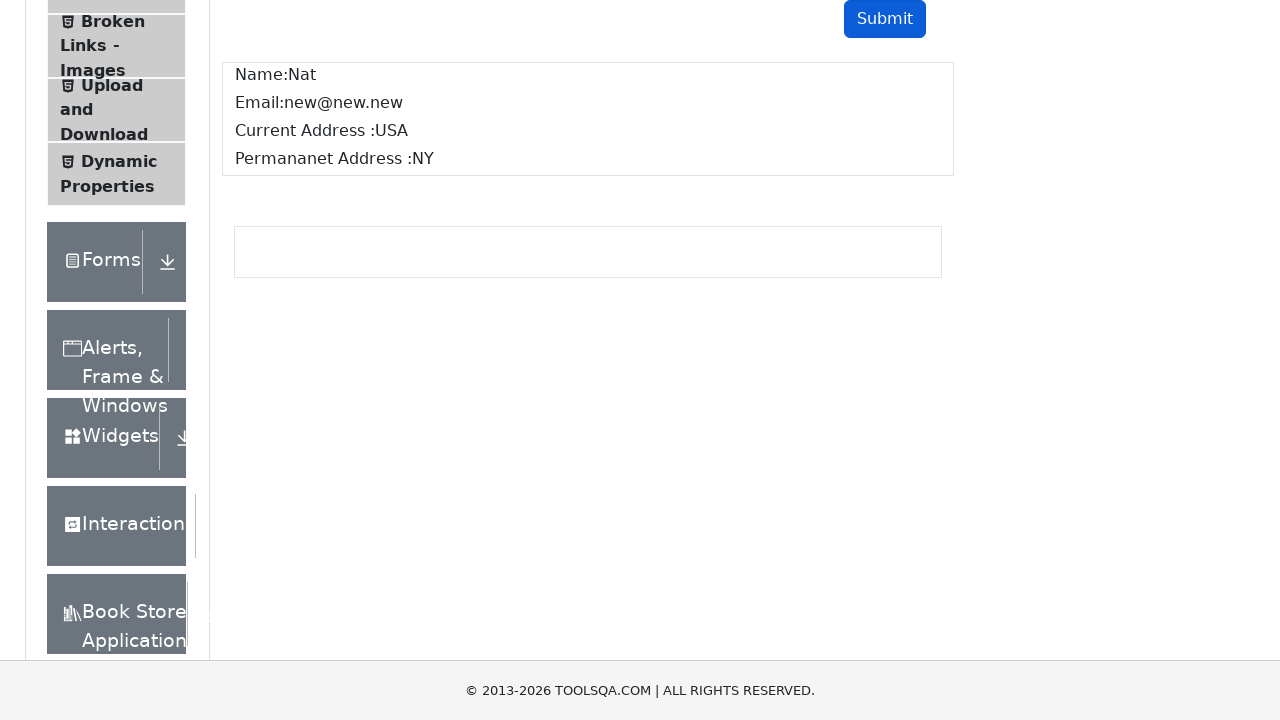